Tests handling of JavaScript alerts, confirms, and prompts by clicking buttons and interacting with the dialog boxes.

Starting URL: http://www.uitestingplayground.com/alerts

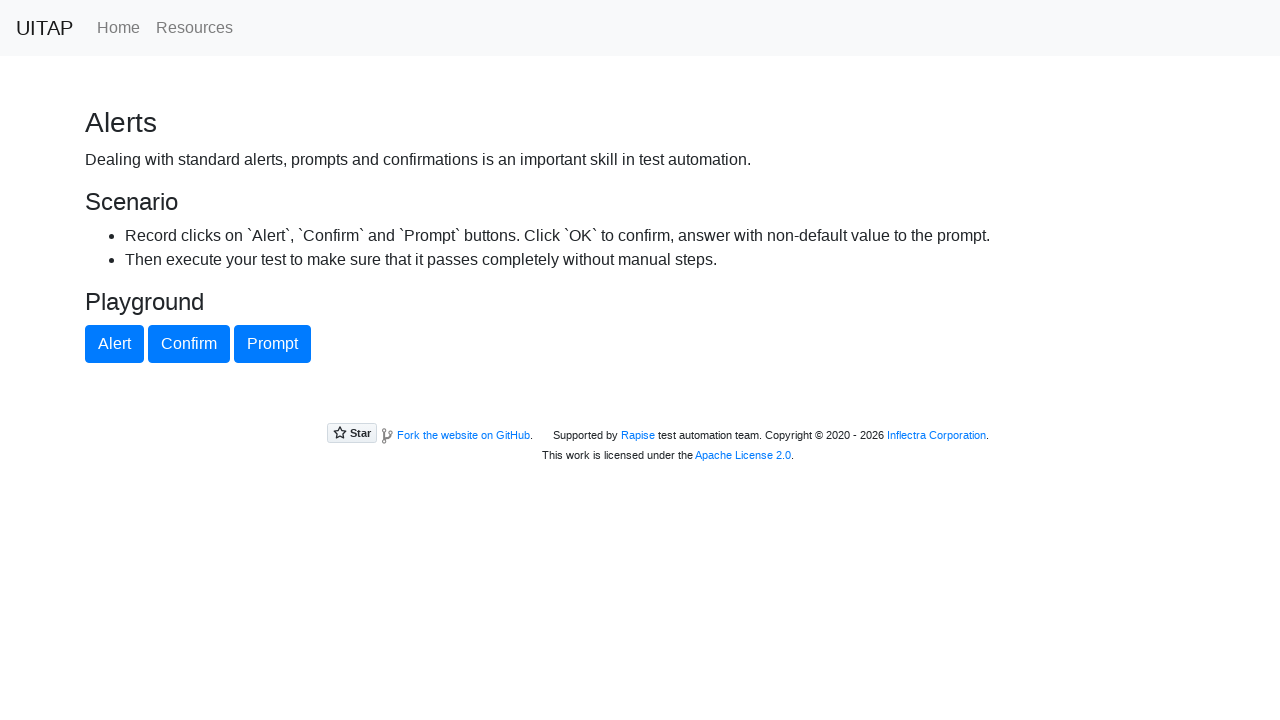

Clicked alert button at (114, 344) on #alertButton
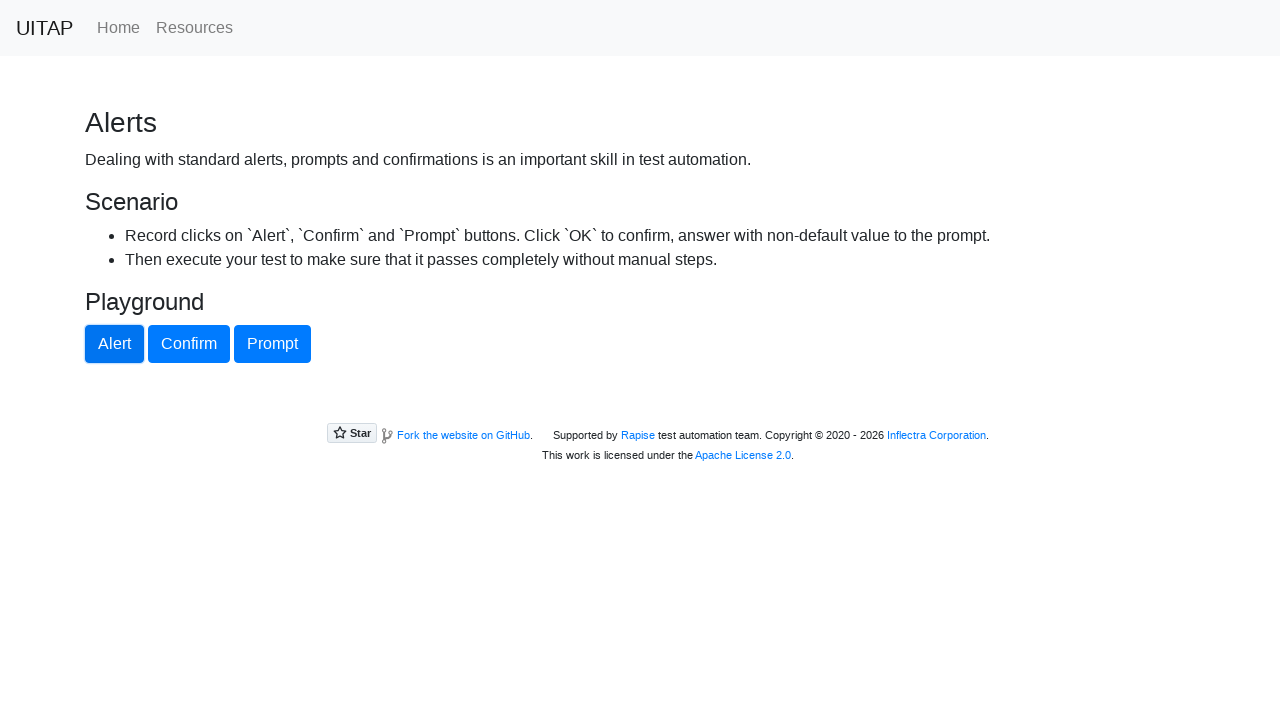

Set up dialog handler to accept alerts
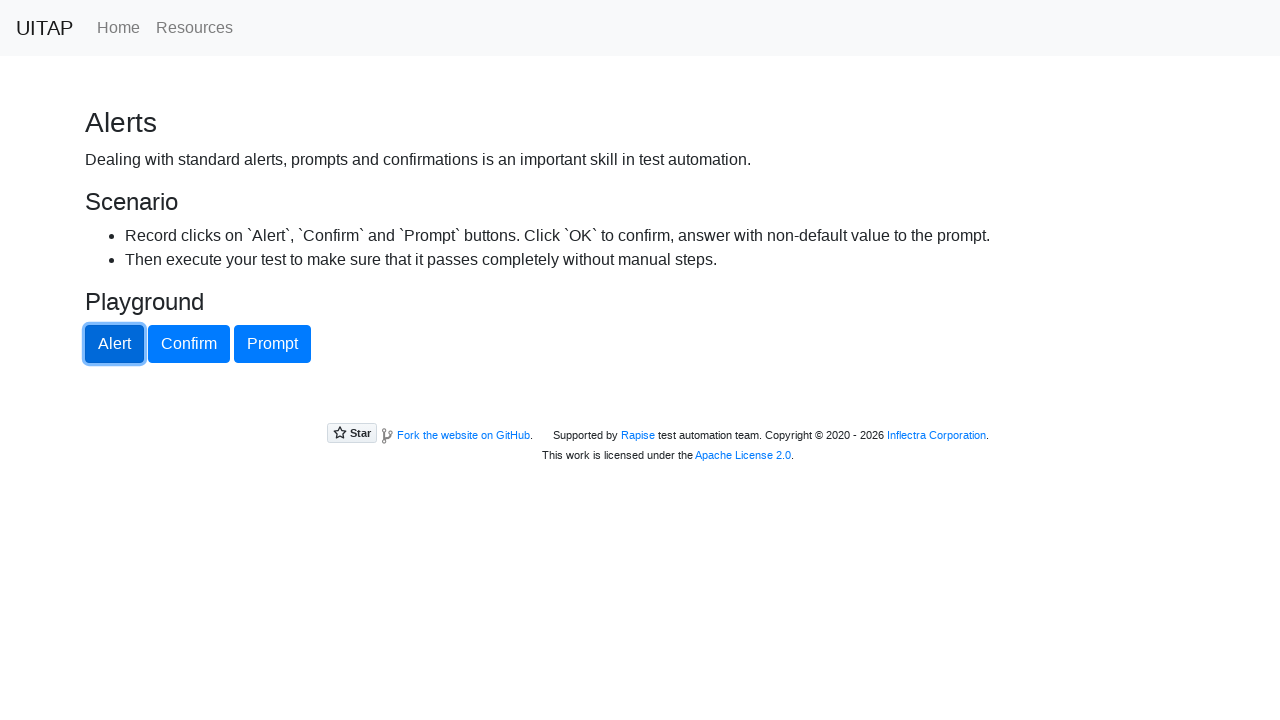

Clicked confirm button at (189, 344) on #confirmButton
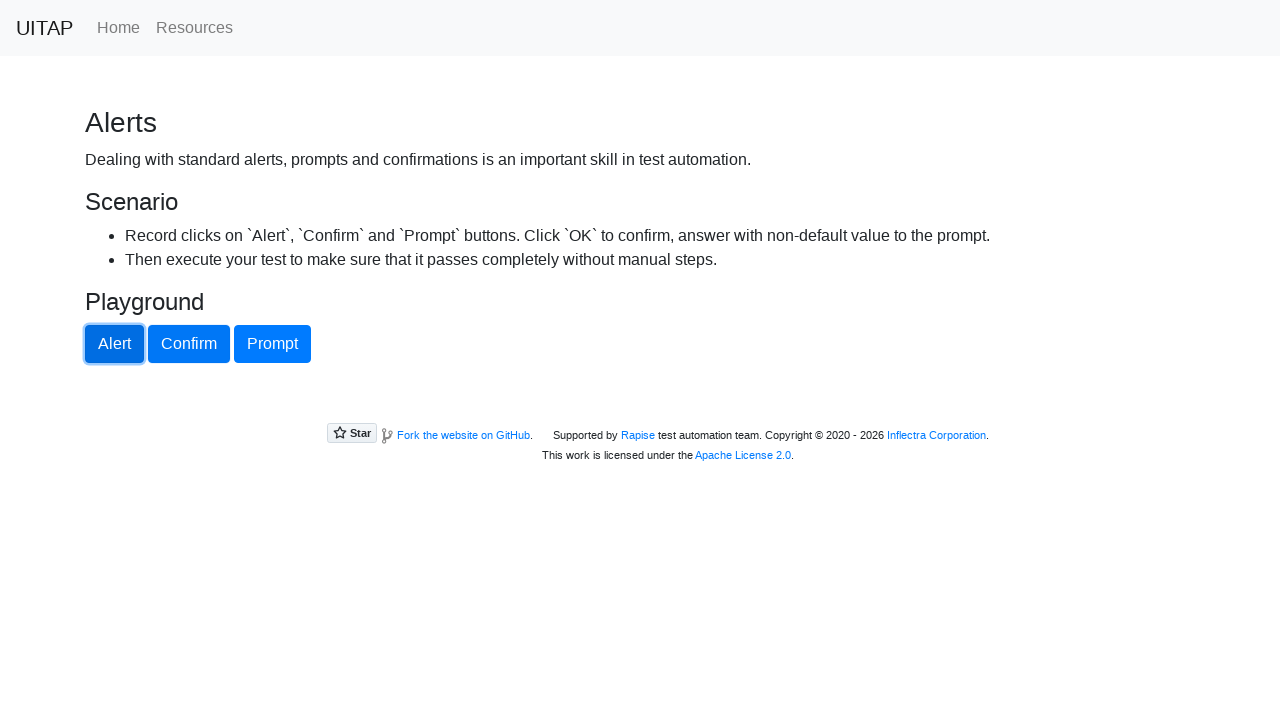

Set up dialog handler to accept prompts with text 'hello'
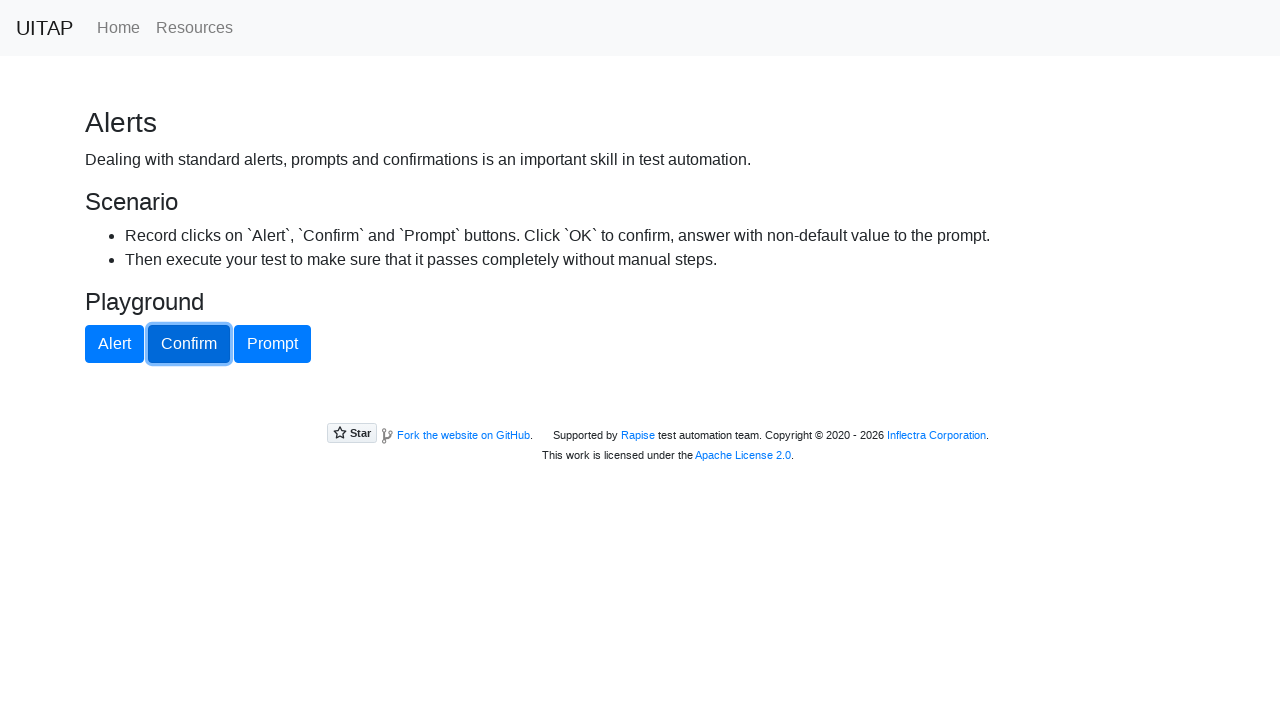

Clicked prompt button at (272, 344) on #promptButton
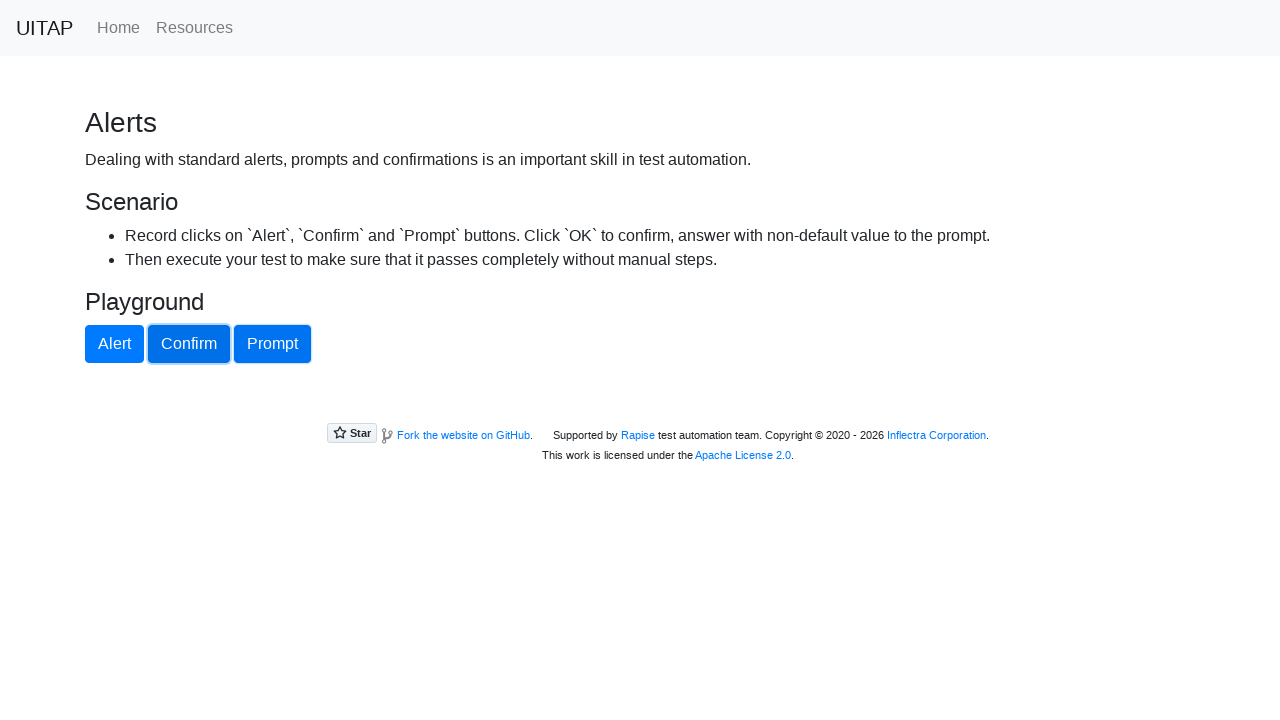

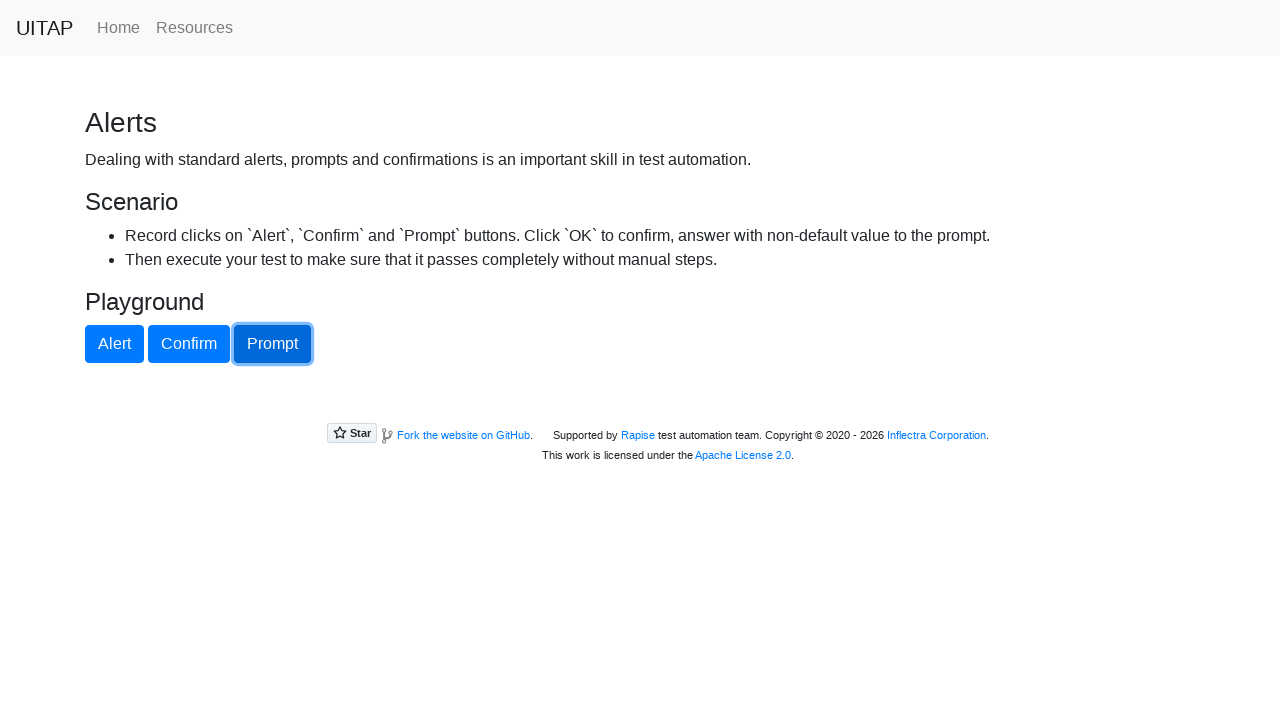